Tests login failure on UI Testing Playground sample app when using empty username with valid password

Starting URL: http://uitestingplayground.com/

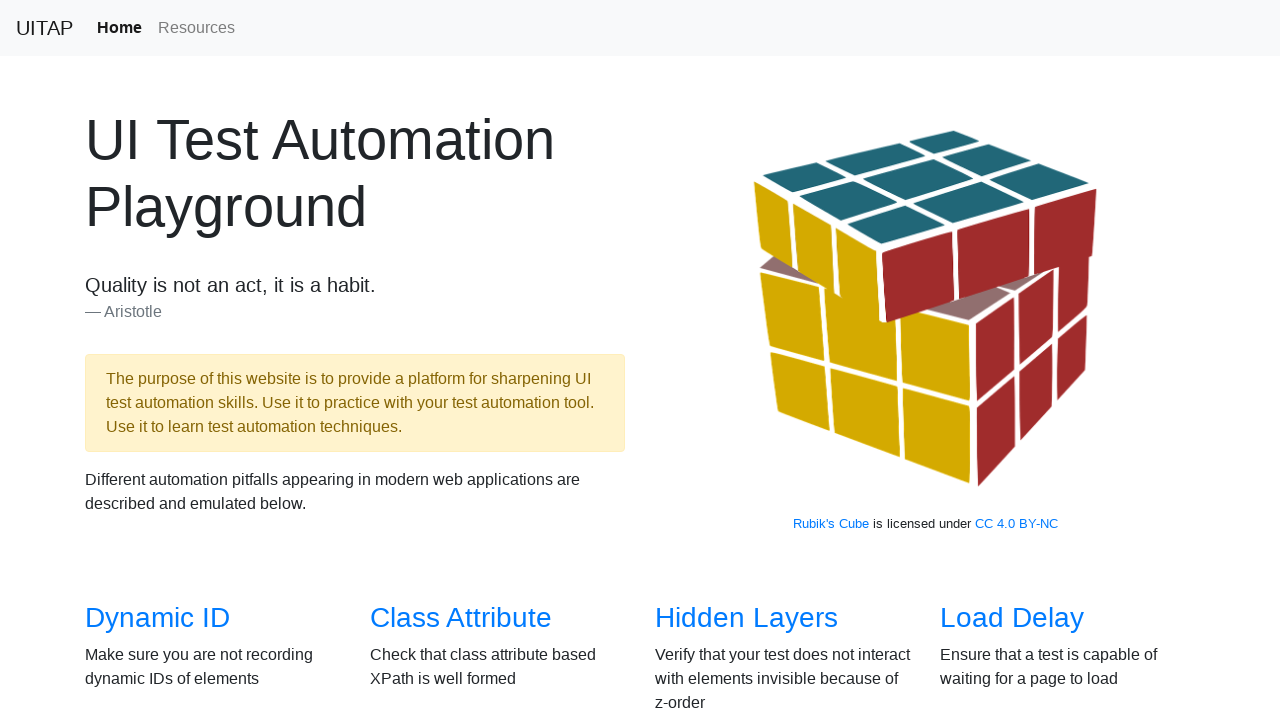

Clicked on Sample App link at (446, 360) on text=Sample App
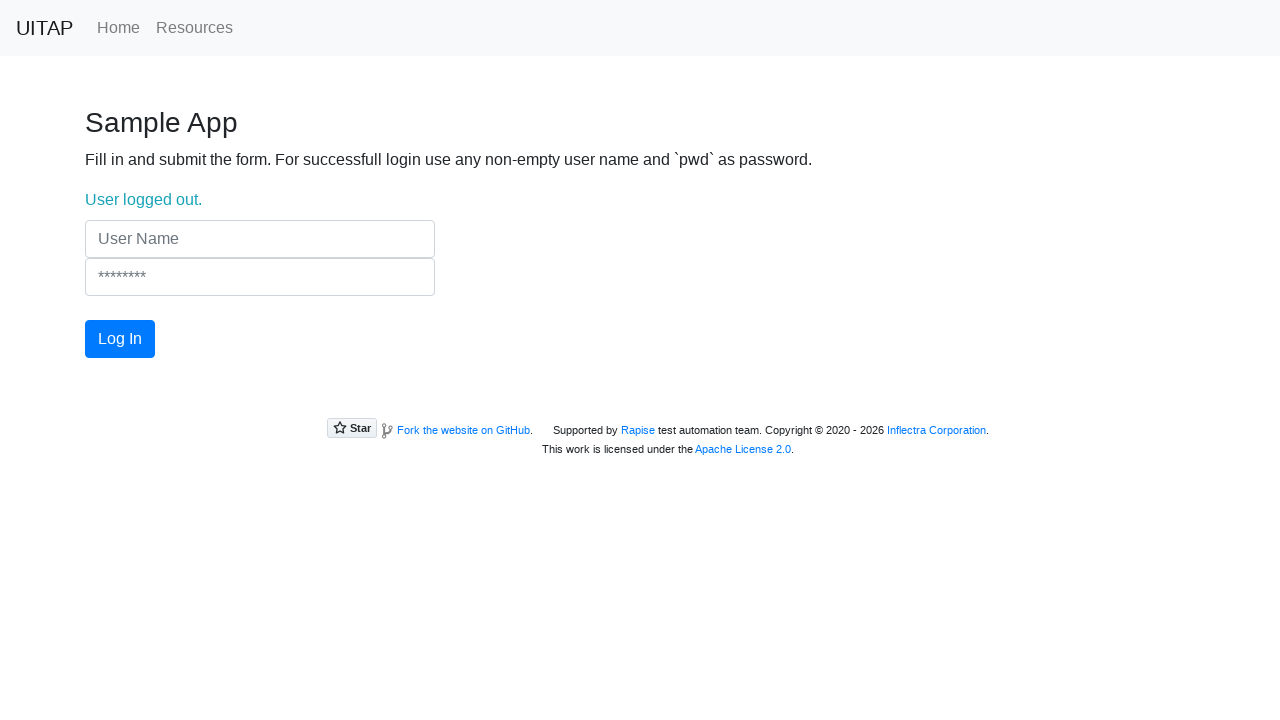

Navigated to Sample App page
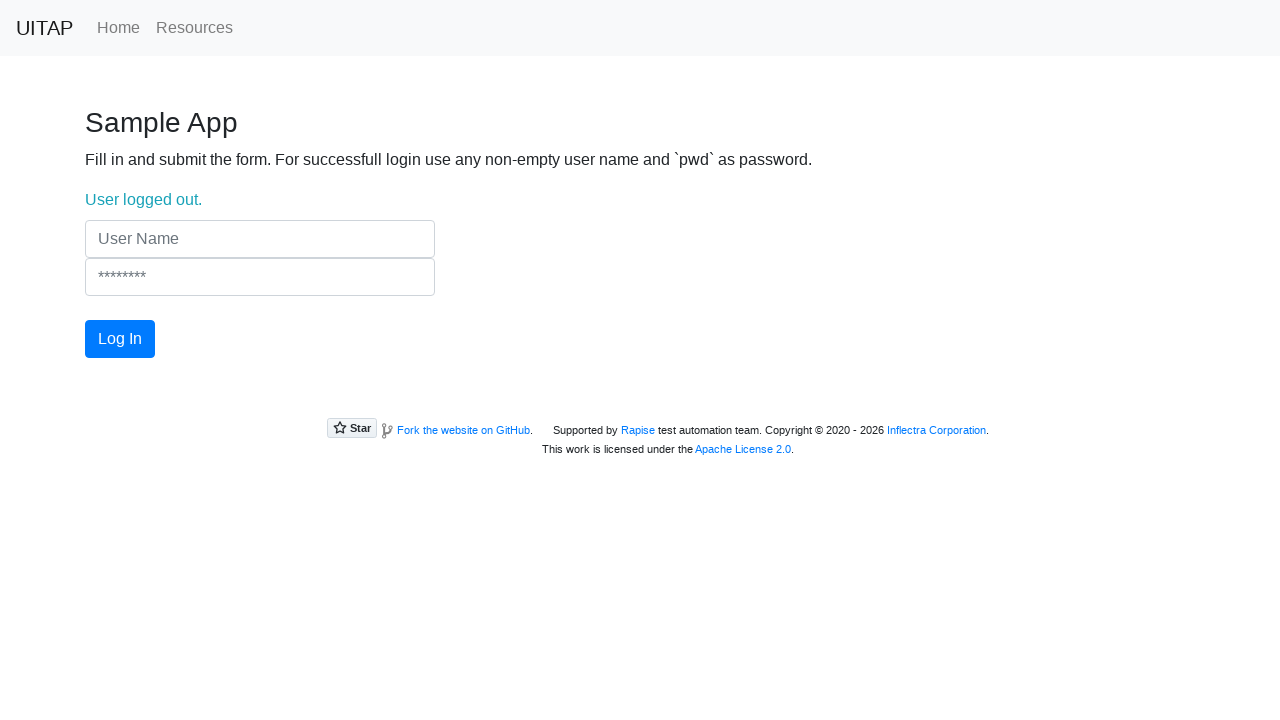

Left username field empty on input[name='UserName']
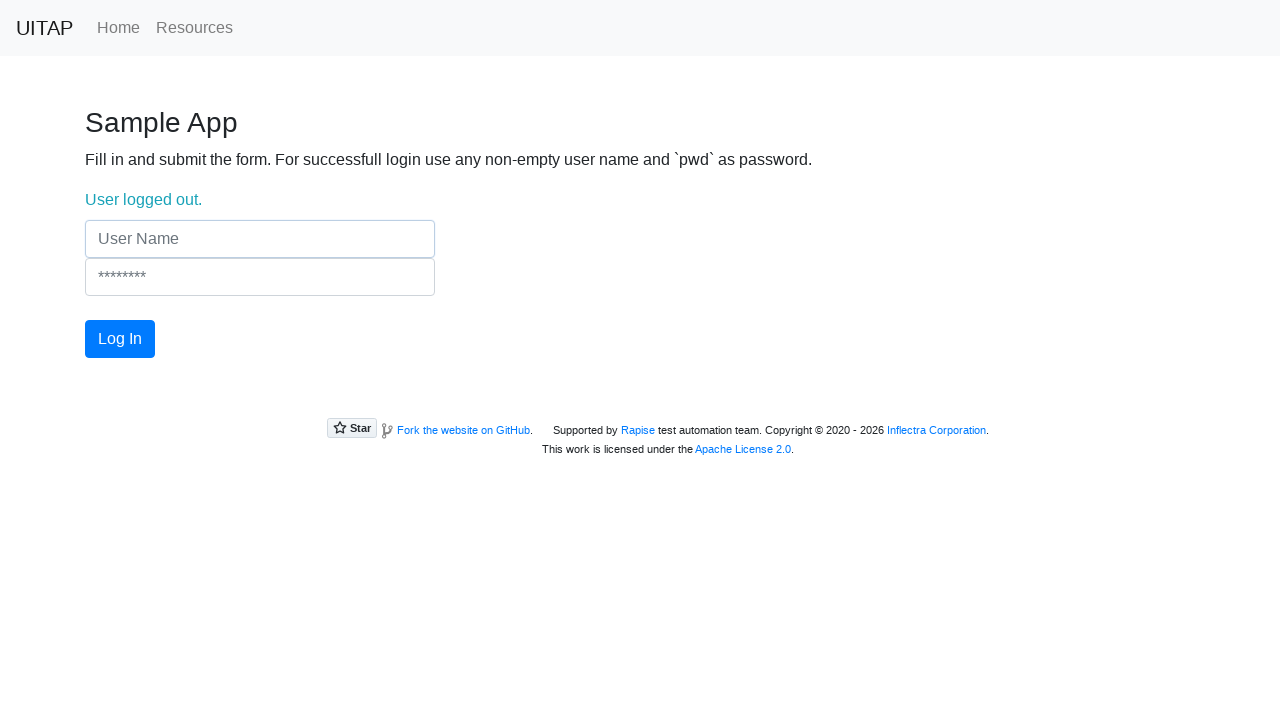

Filled password field with valid password 'pwd' on input[name='Password']
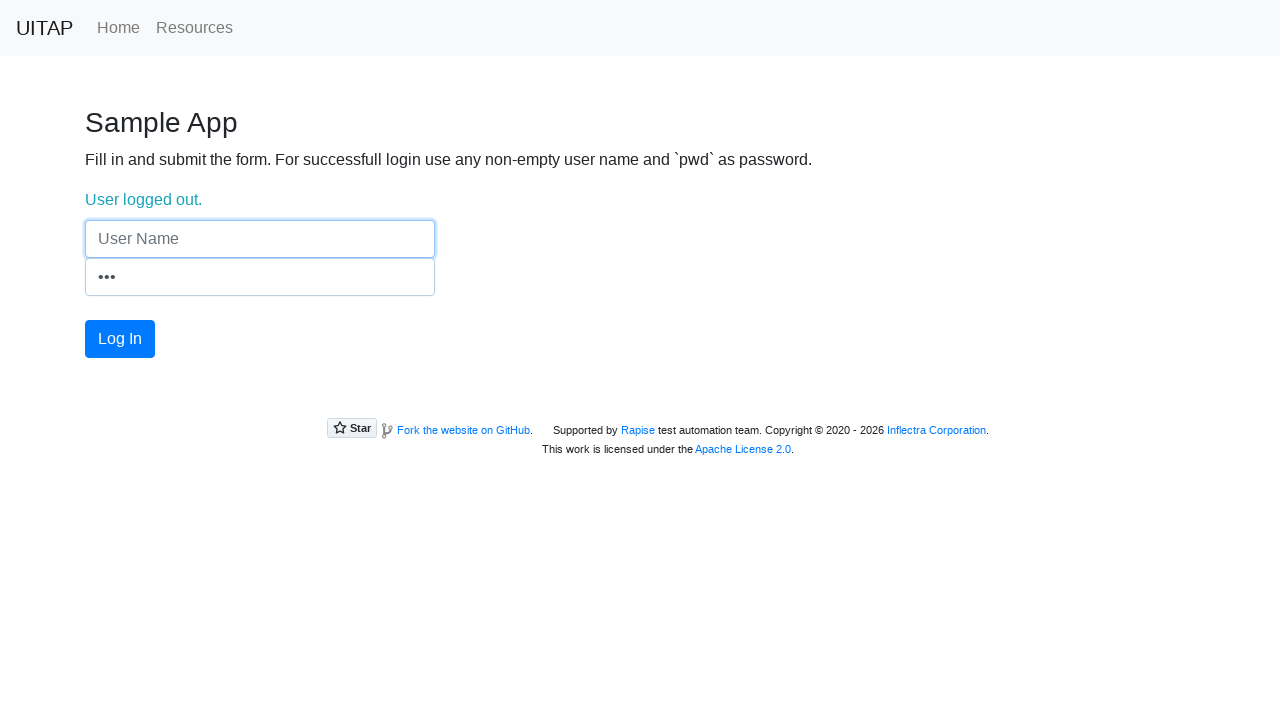

Clicked login button at (120, 339) on #login
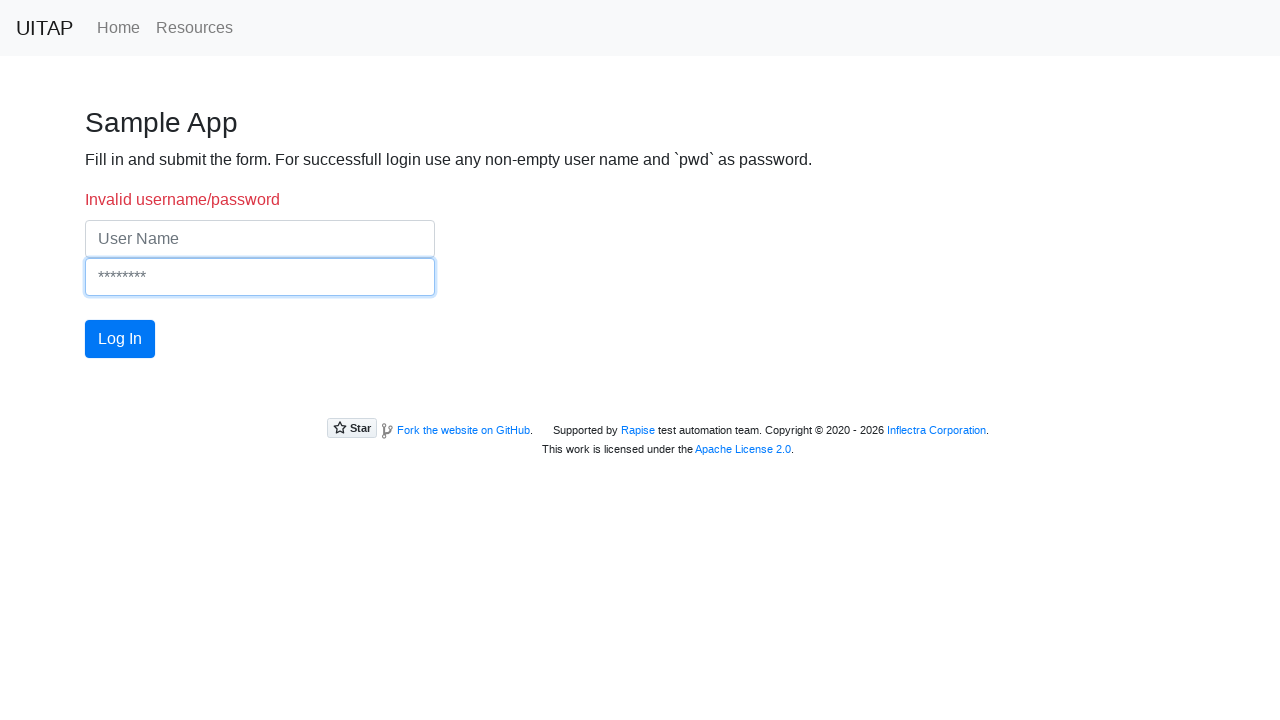

Verified error message 'Invalid username/password' appears
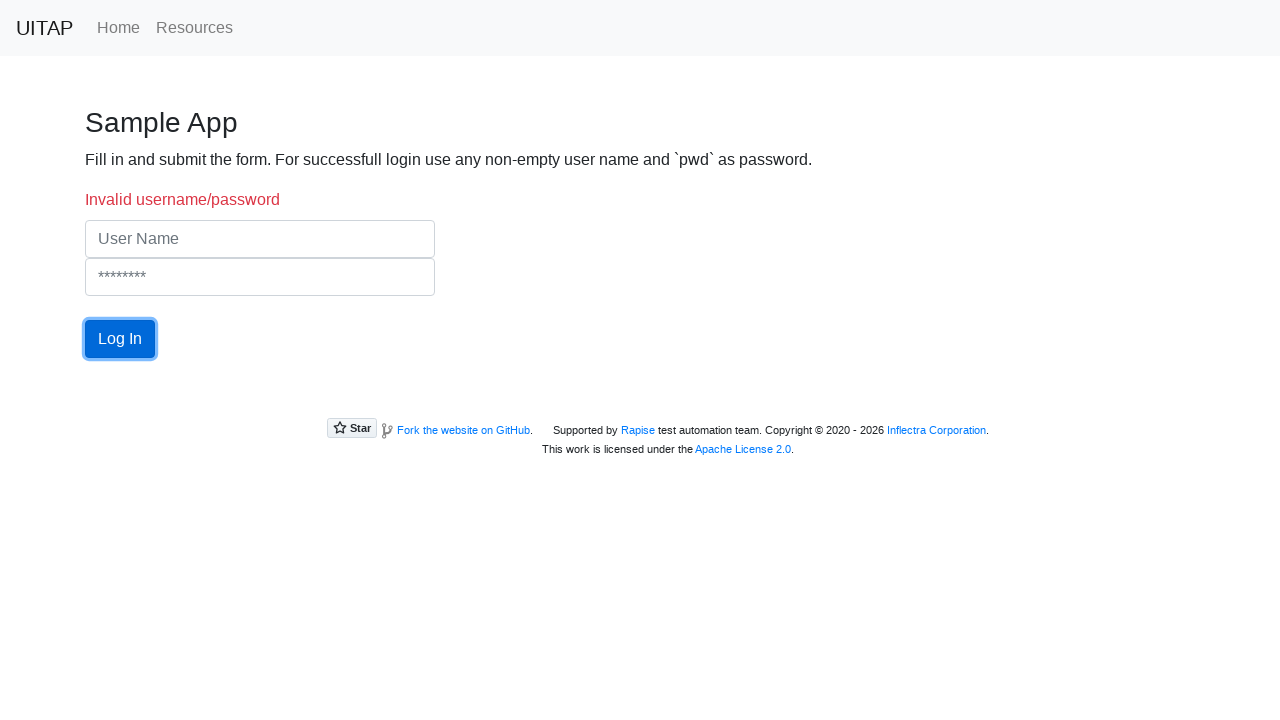

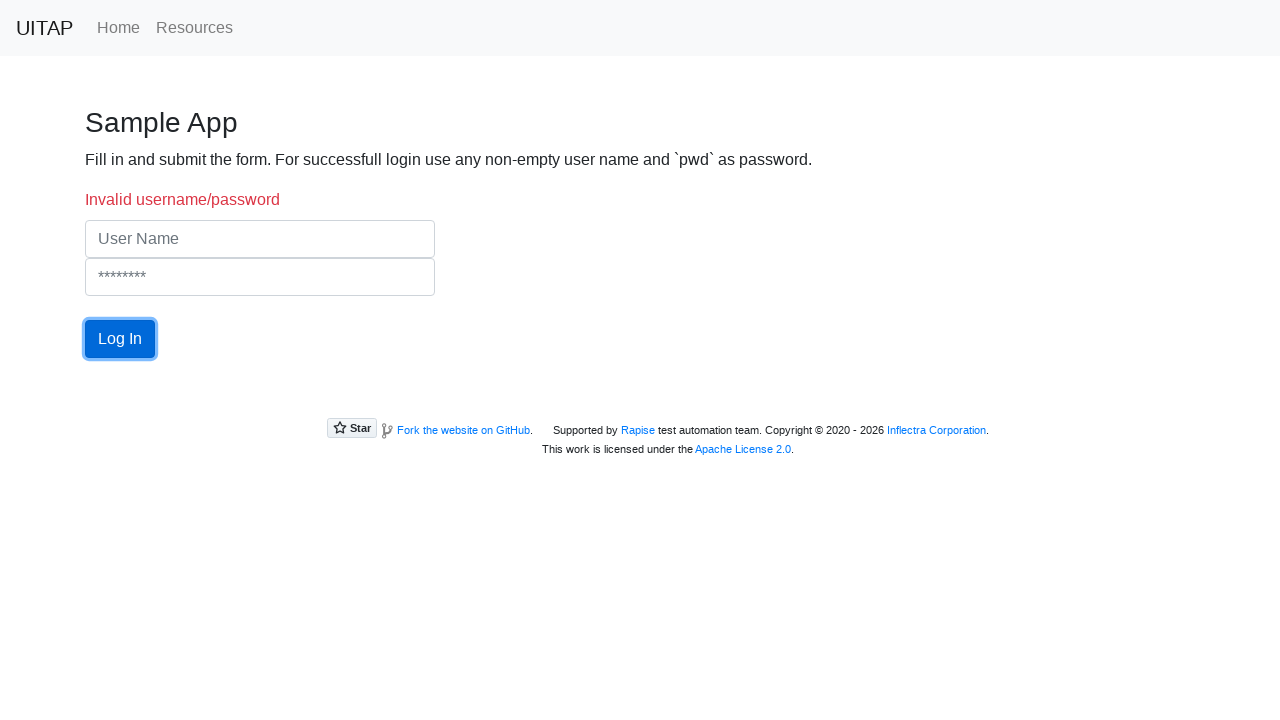